Navigates to an image gallery page and waits for images to load in the container

Starting URL: https://bonigarcia.dev/selenium-webdriver-java/loading-images.html

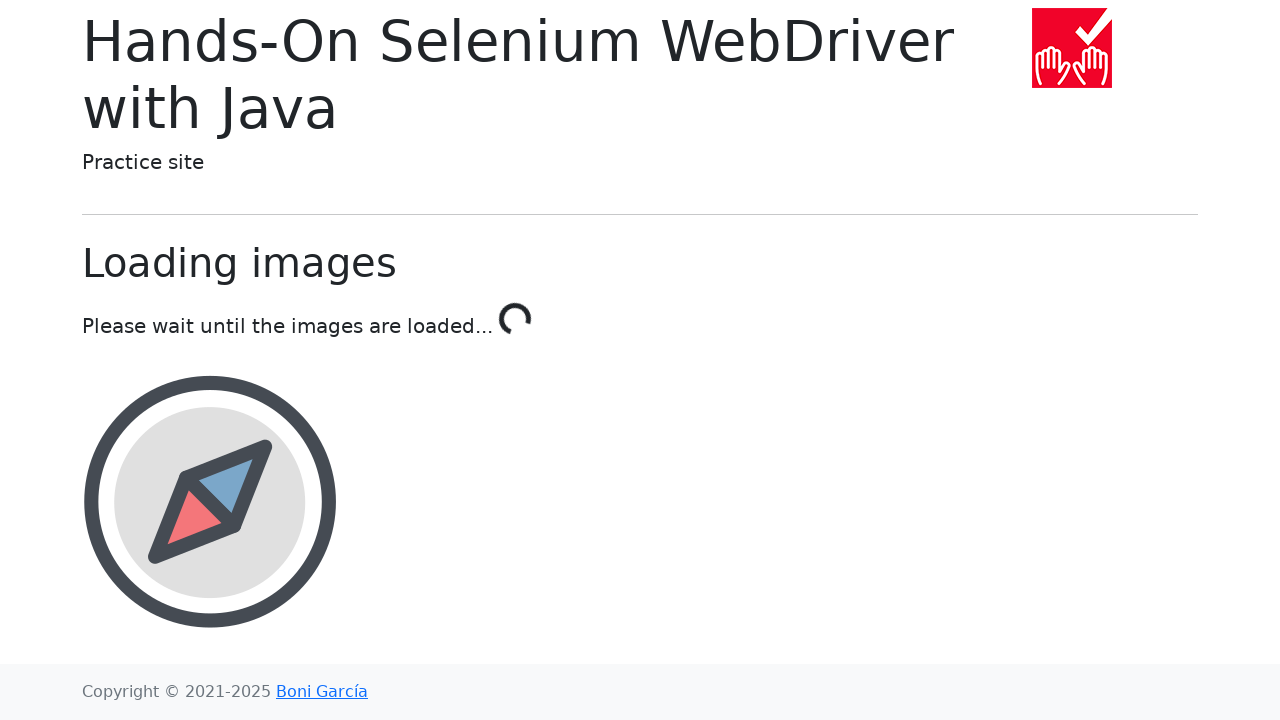

Navigated to image gallery page
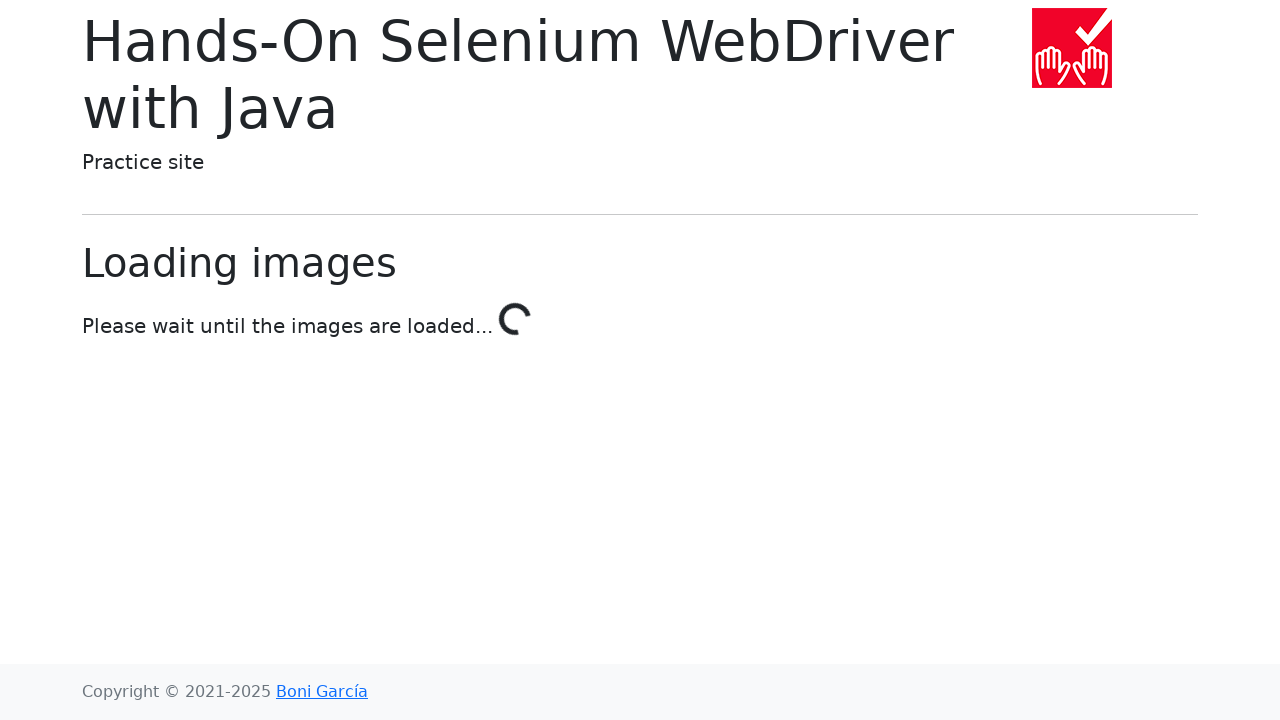

Waited for images to load in the container
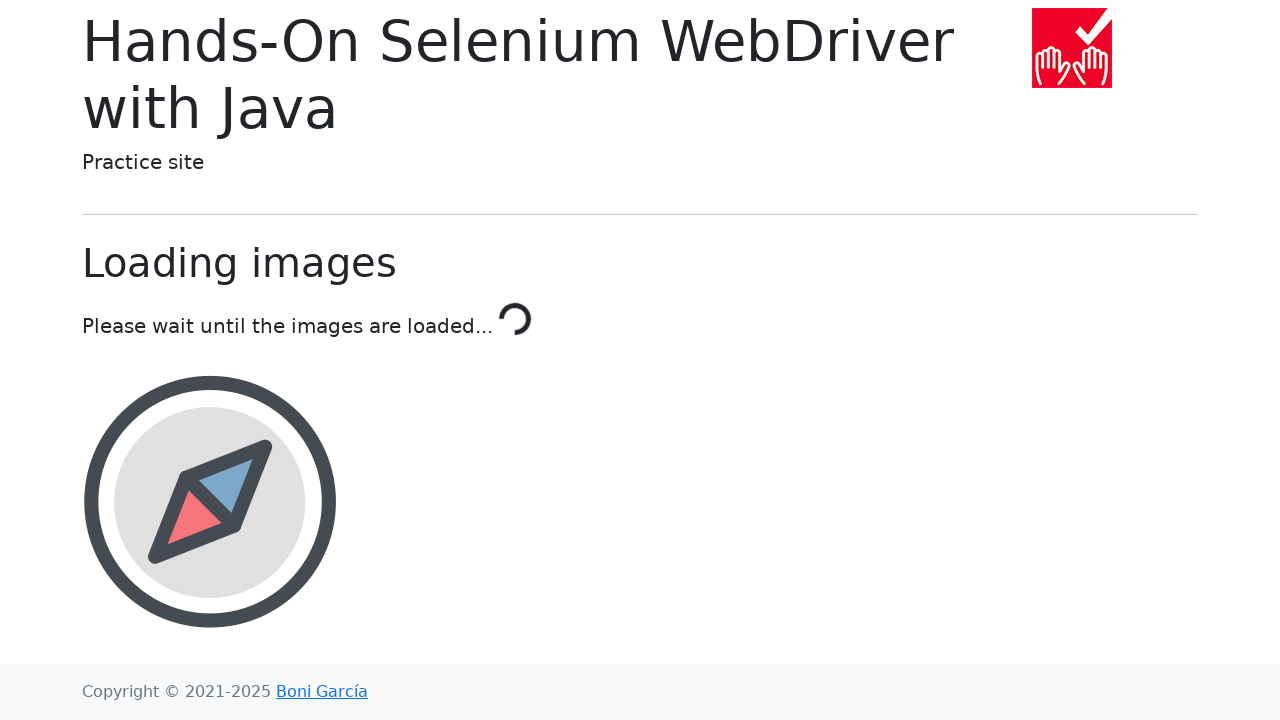

Retrieved all images from gallery container
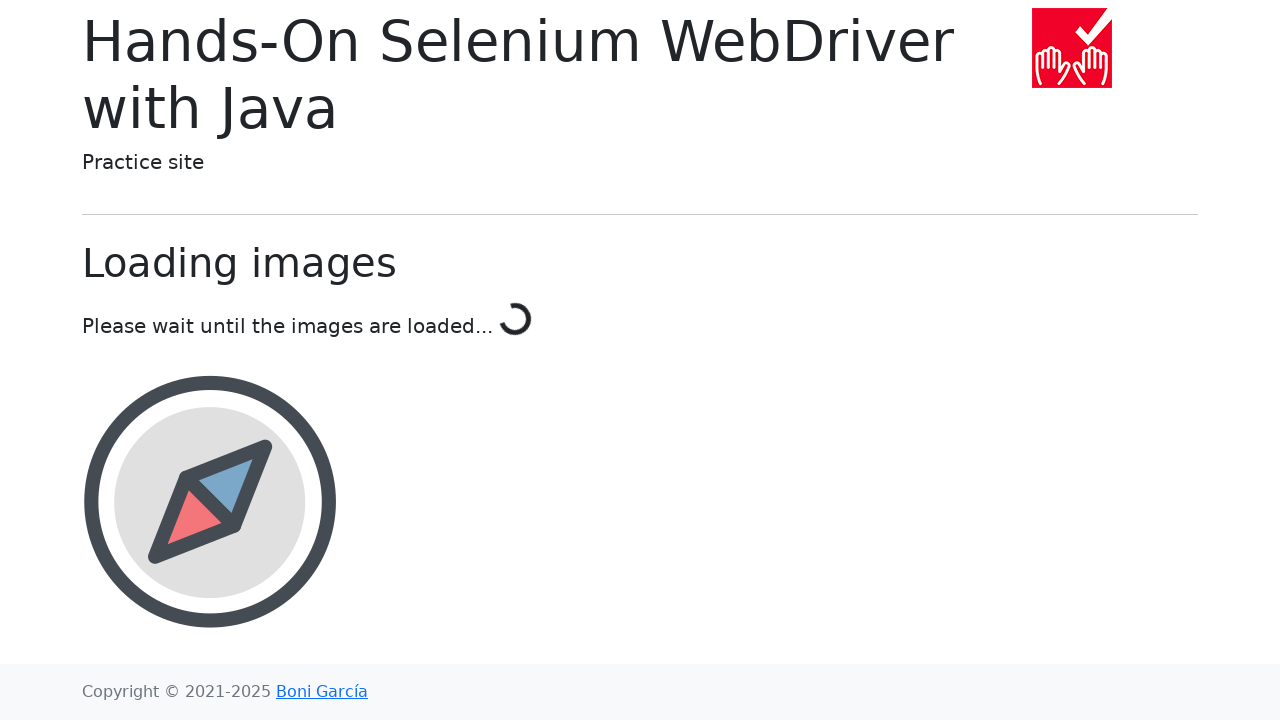

Verified that 1 images have loaded successfully
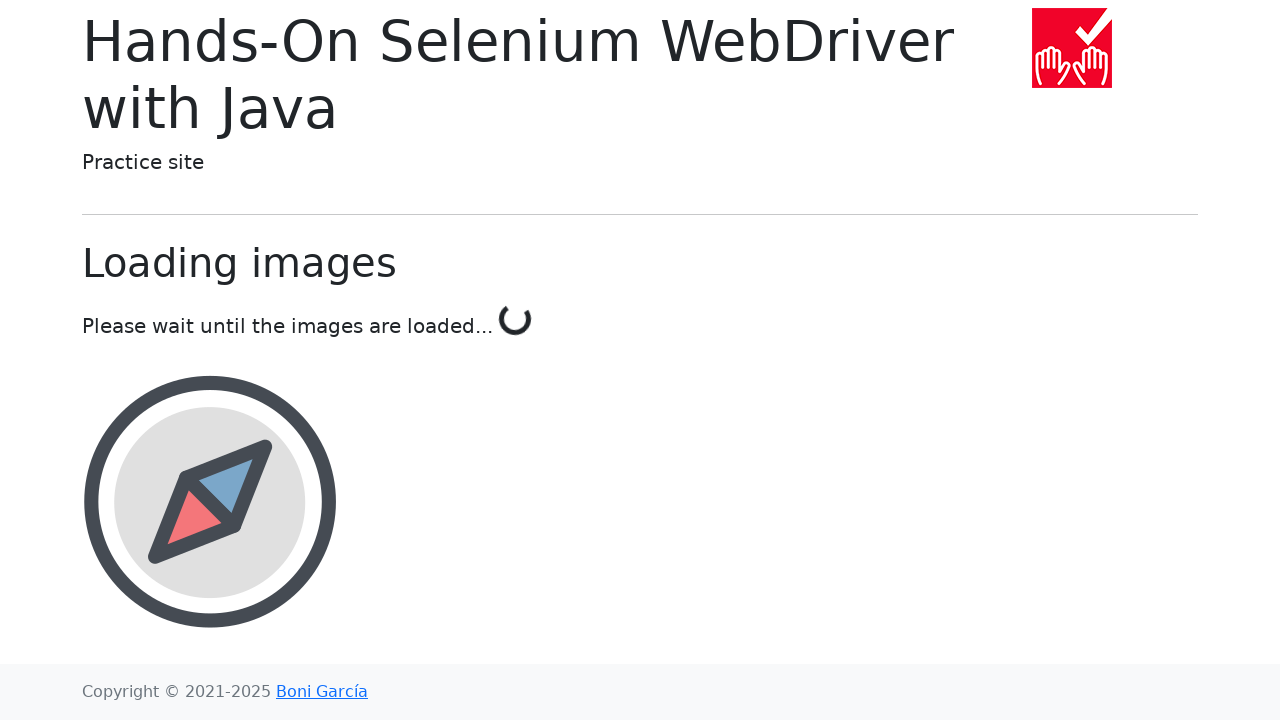

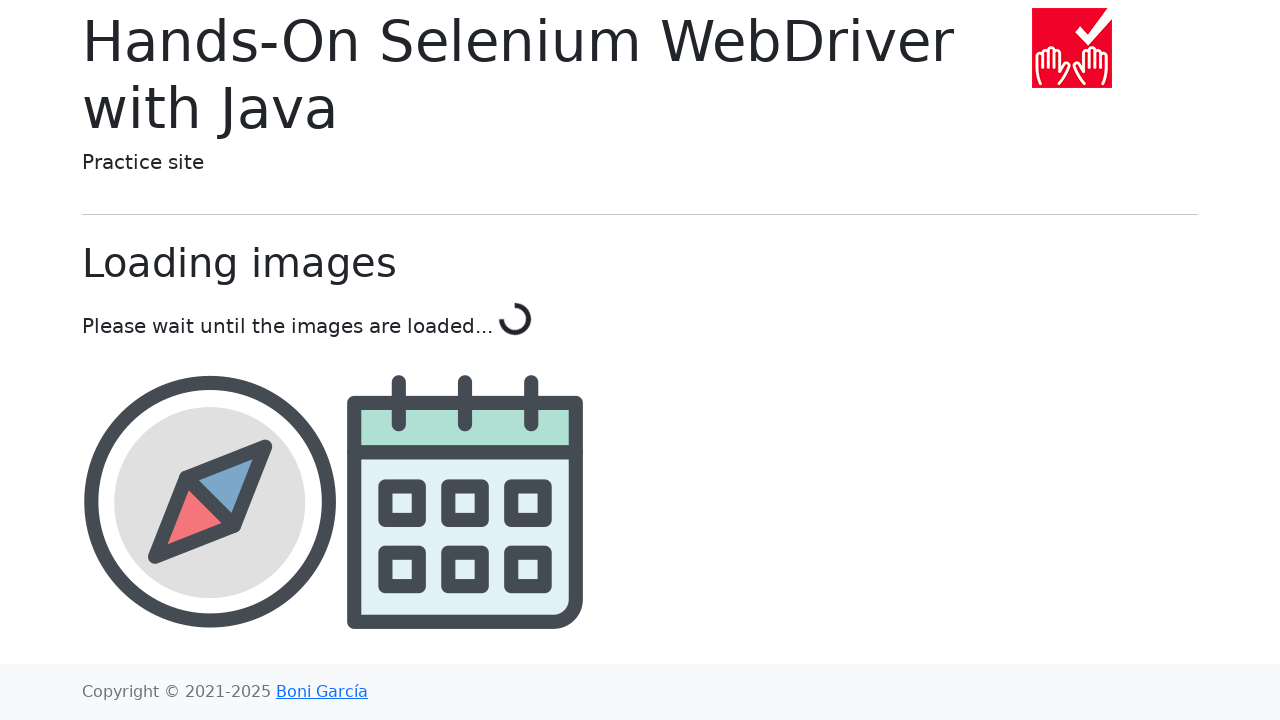